Tests the DemoQA text box page by filling in user name, email, and address fields, then scrolls down and navigates to the Check Box section.

Starting URL: https://demoqa.com/text-box

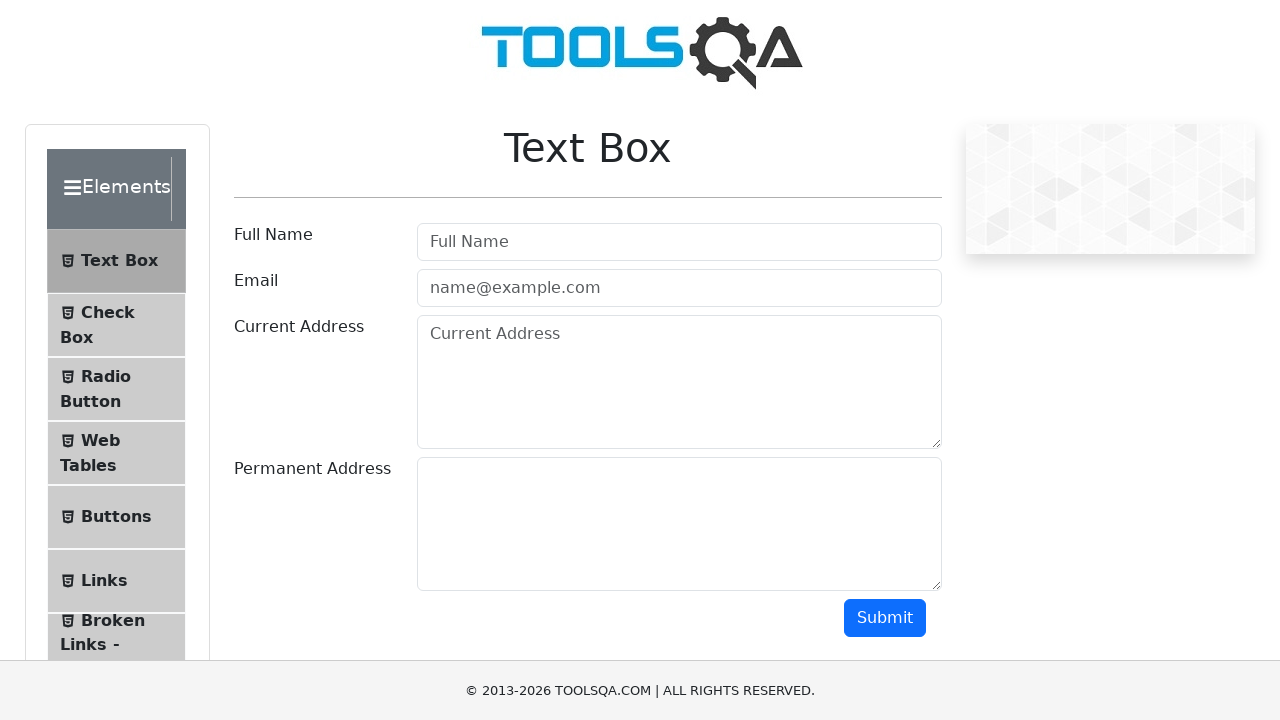

Filled userName field with 'FAWER3' on input#userName
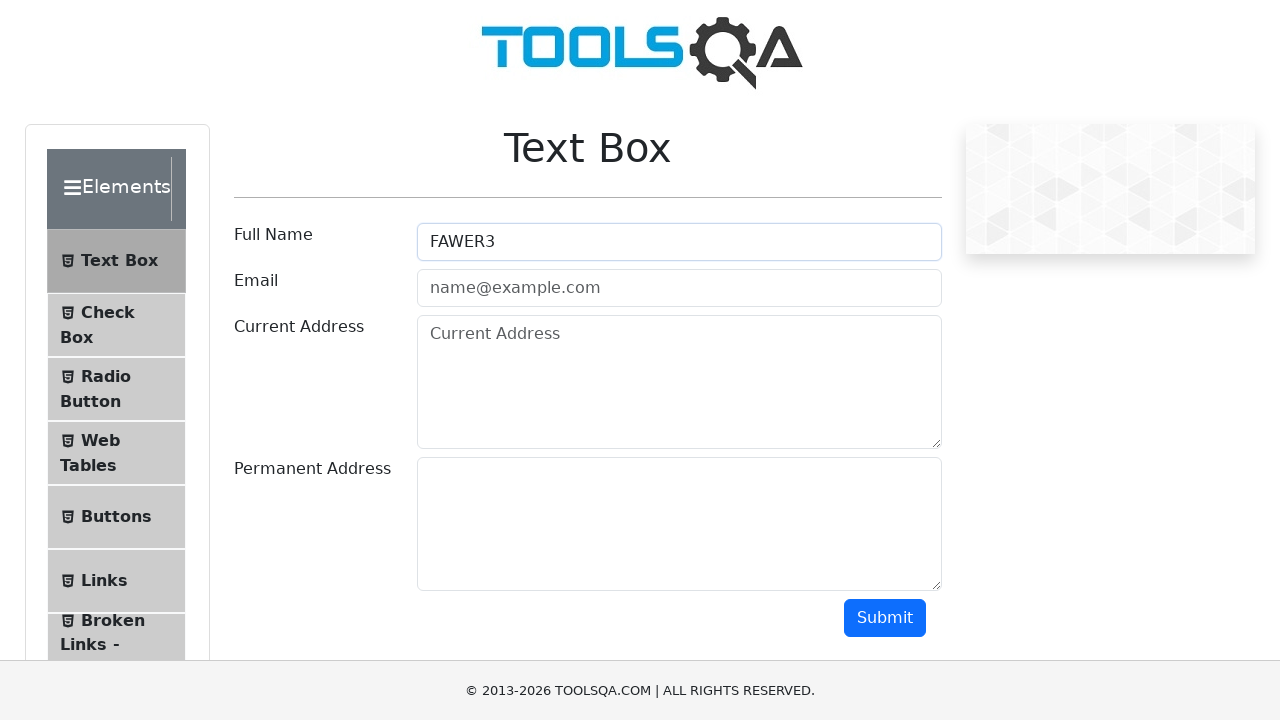

Filled userEmail field with 'xxx@gmail.com' on input#userEmail
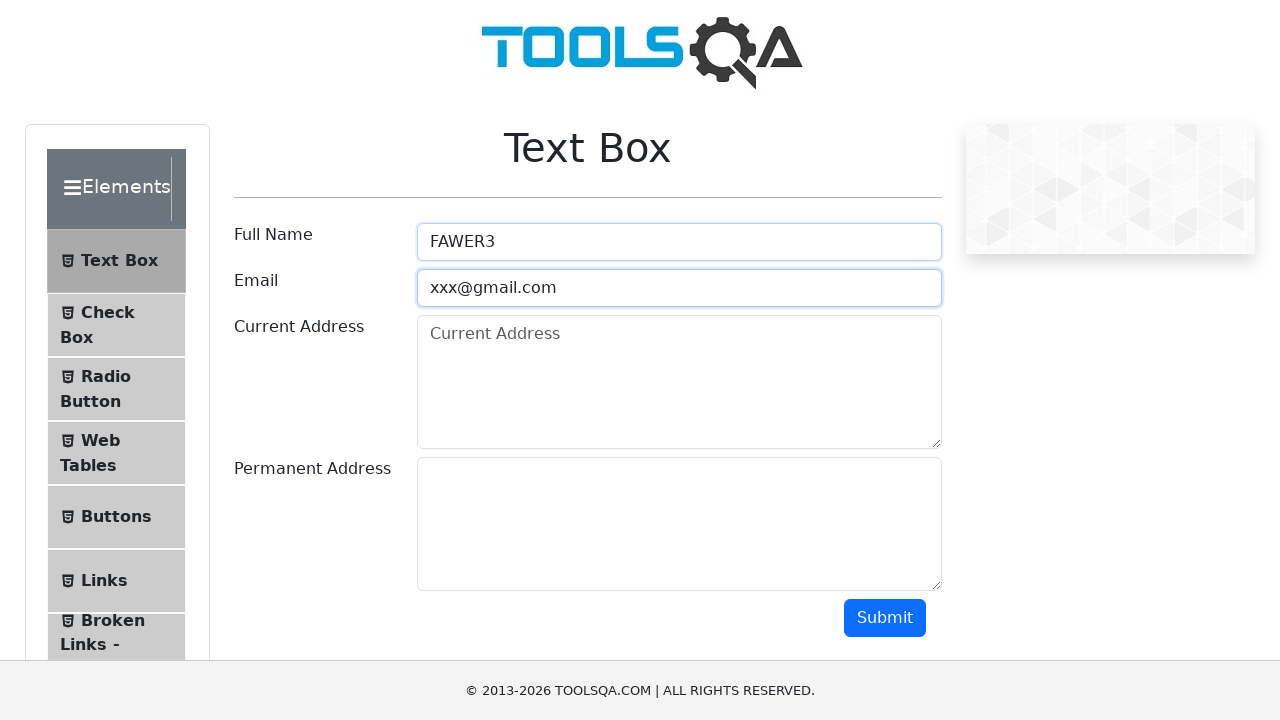

Filled currentAddress field with 'PRIMERA DIRECCION' on textarea#currentAddress
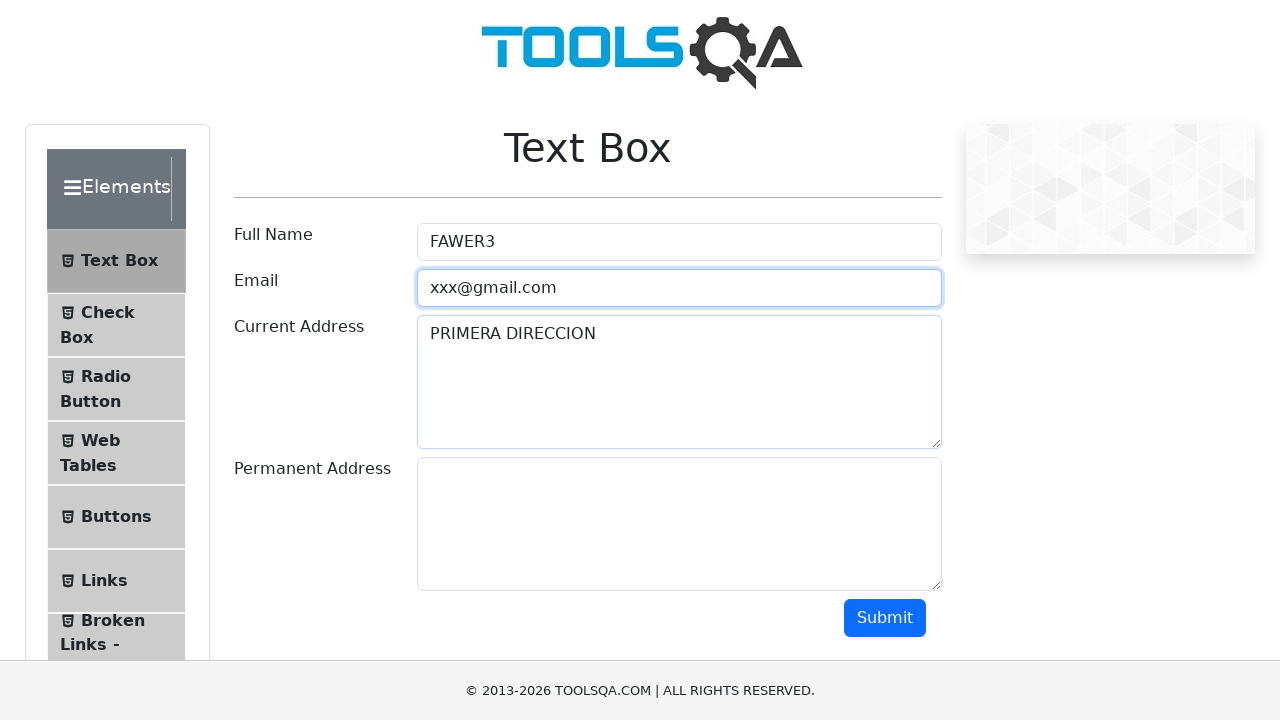

Filled permanentAddress field with 'SEGUNDA DIRECCION' on textarea#permanentAddress
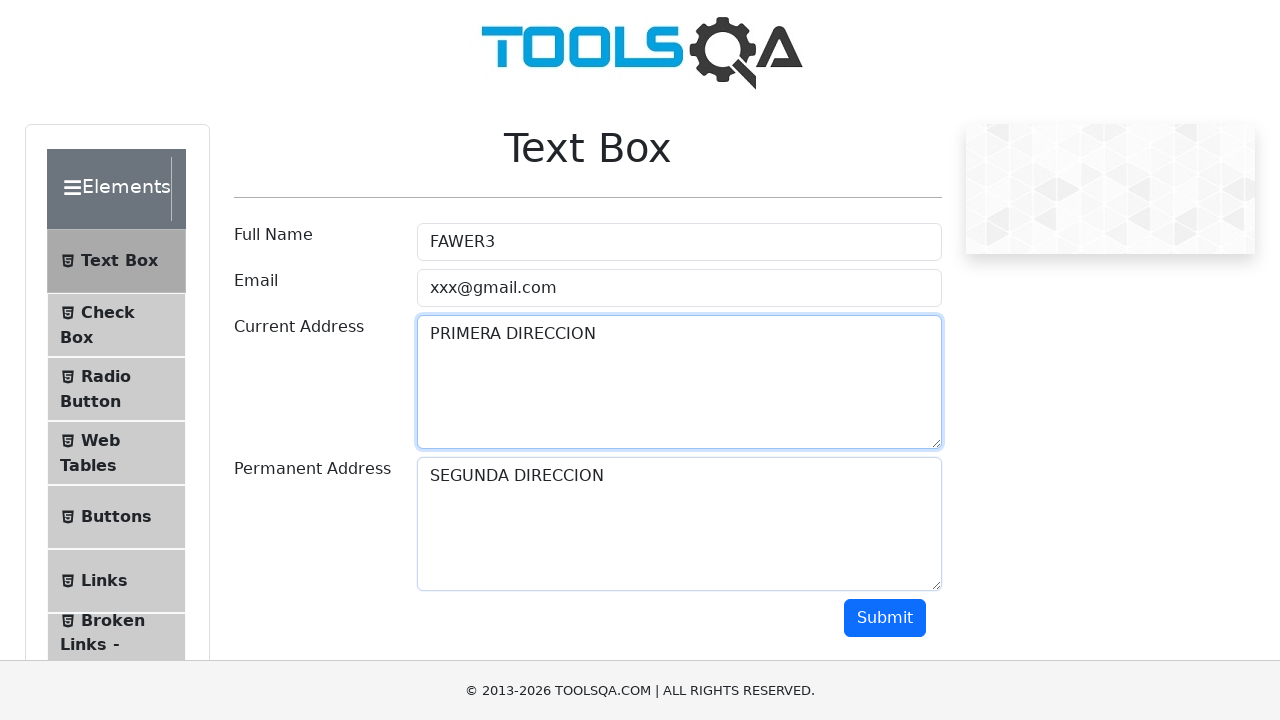

Pressed Enter to submit the form on textarea#permanentAddress
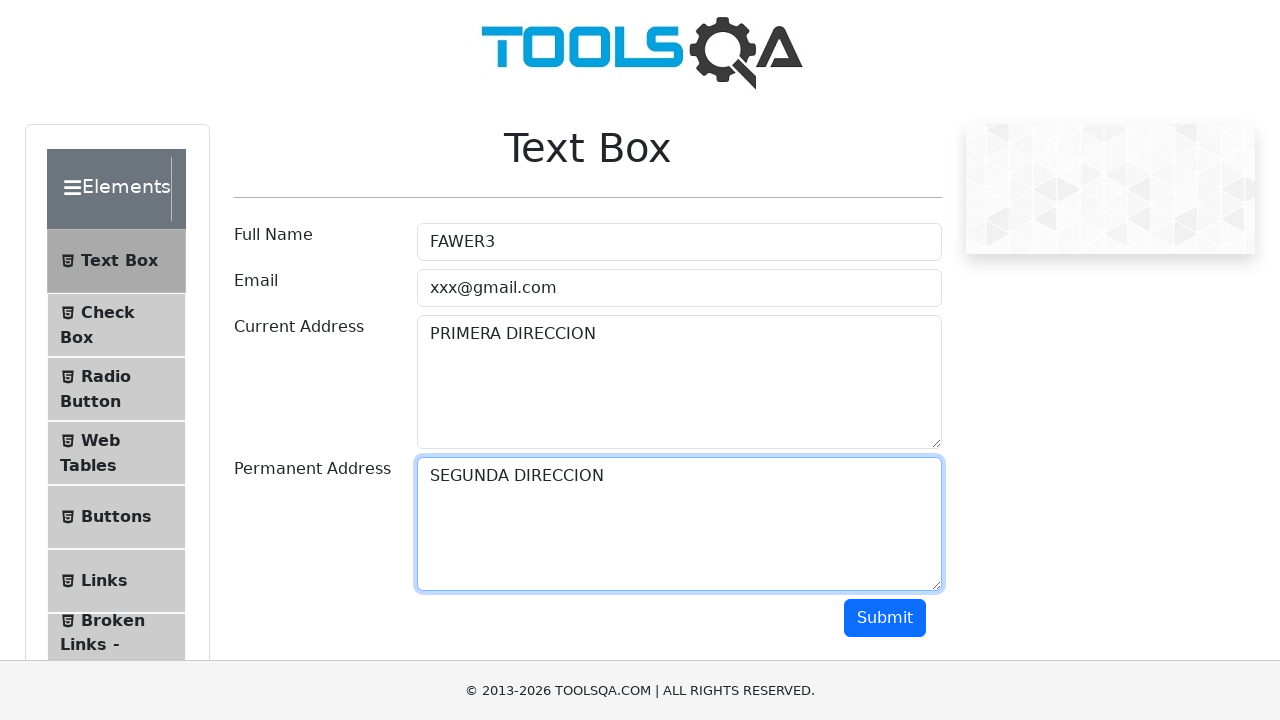

Scrolled down the page to position 300px
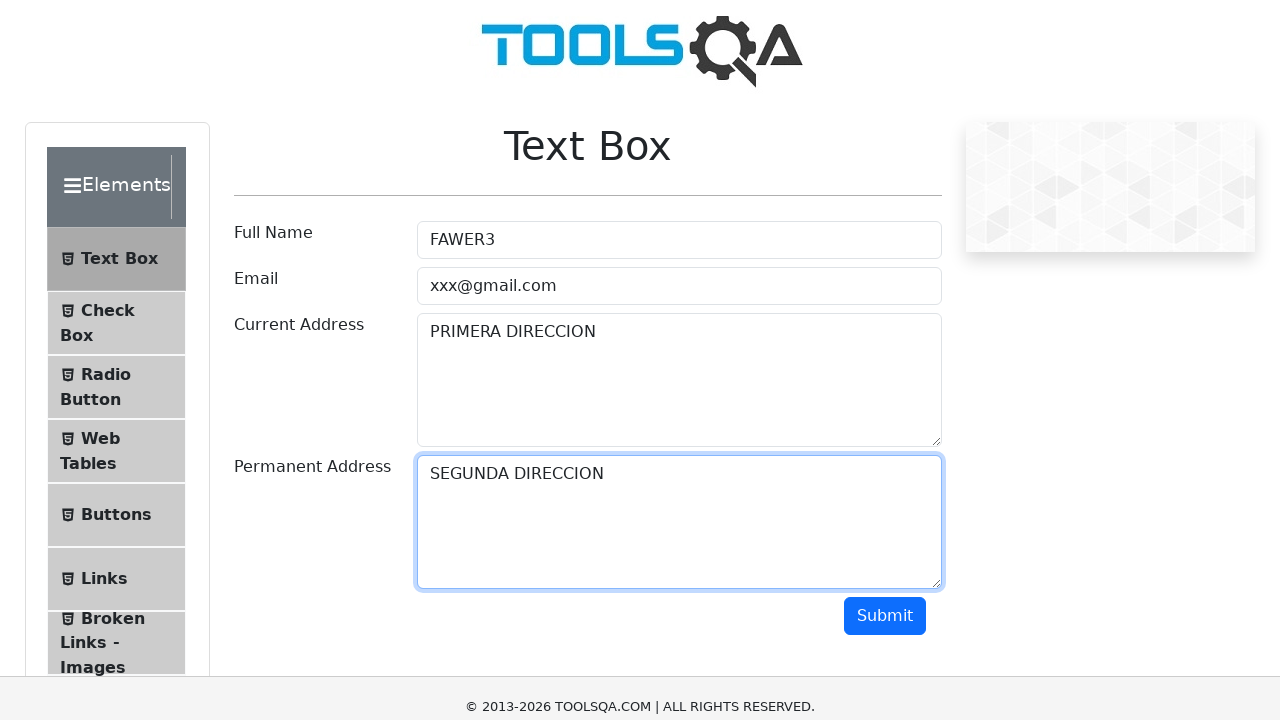

Clicked on the Check Box menu item at (108, 12) on span.text:text('Check Box')
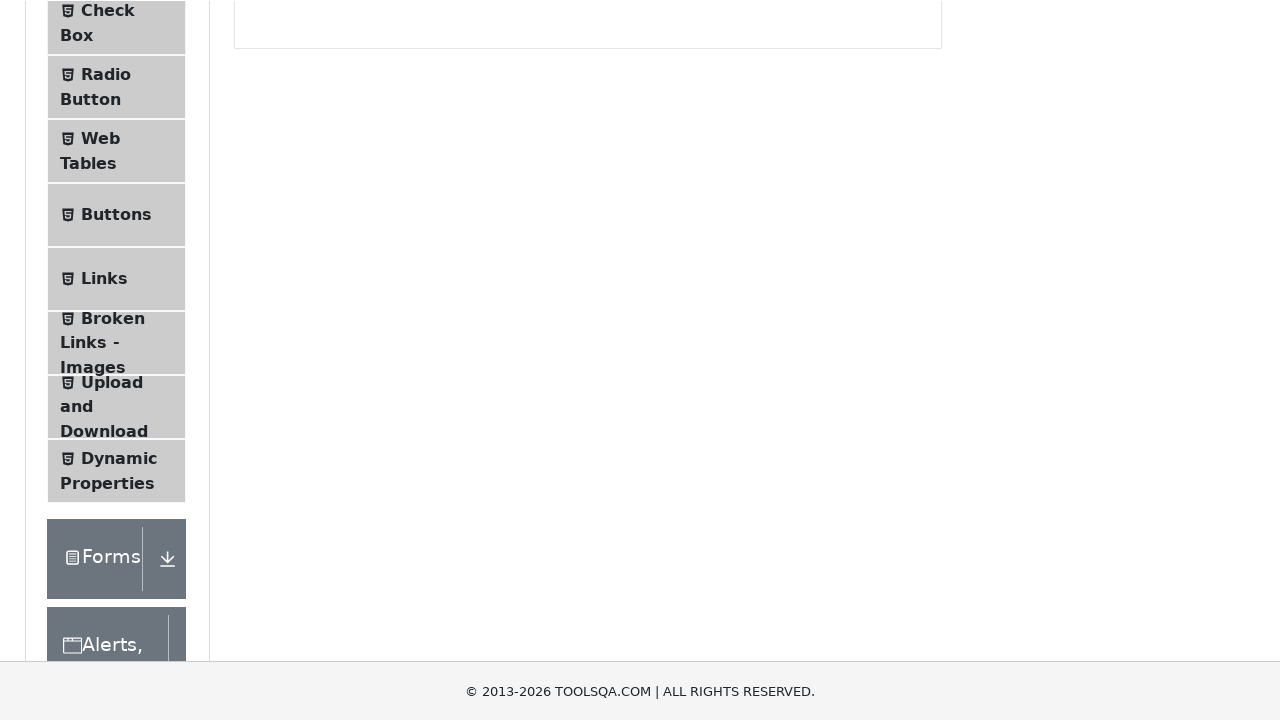

Check Box page loaded - tree wrapper element is visible
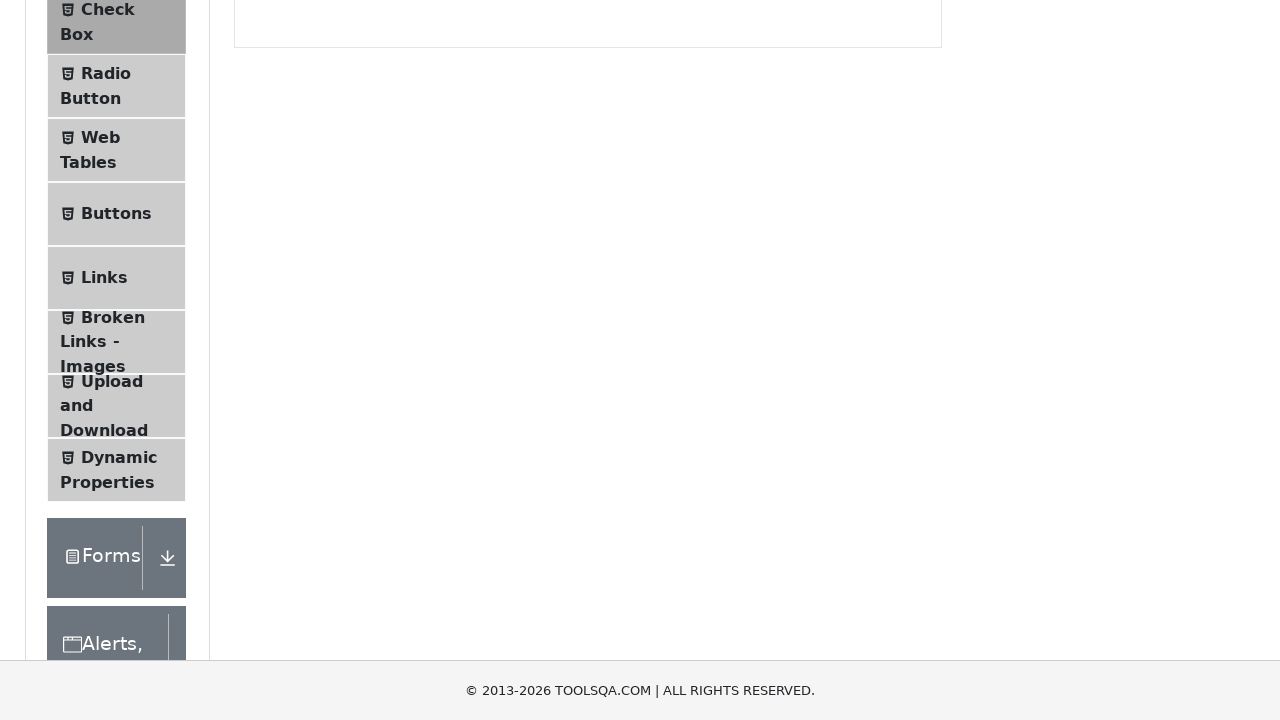

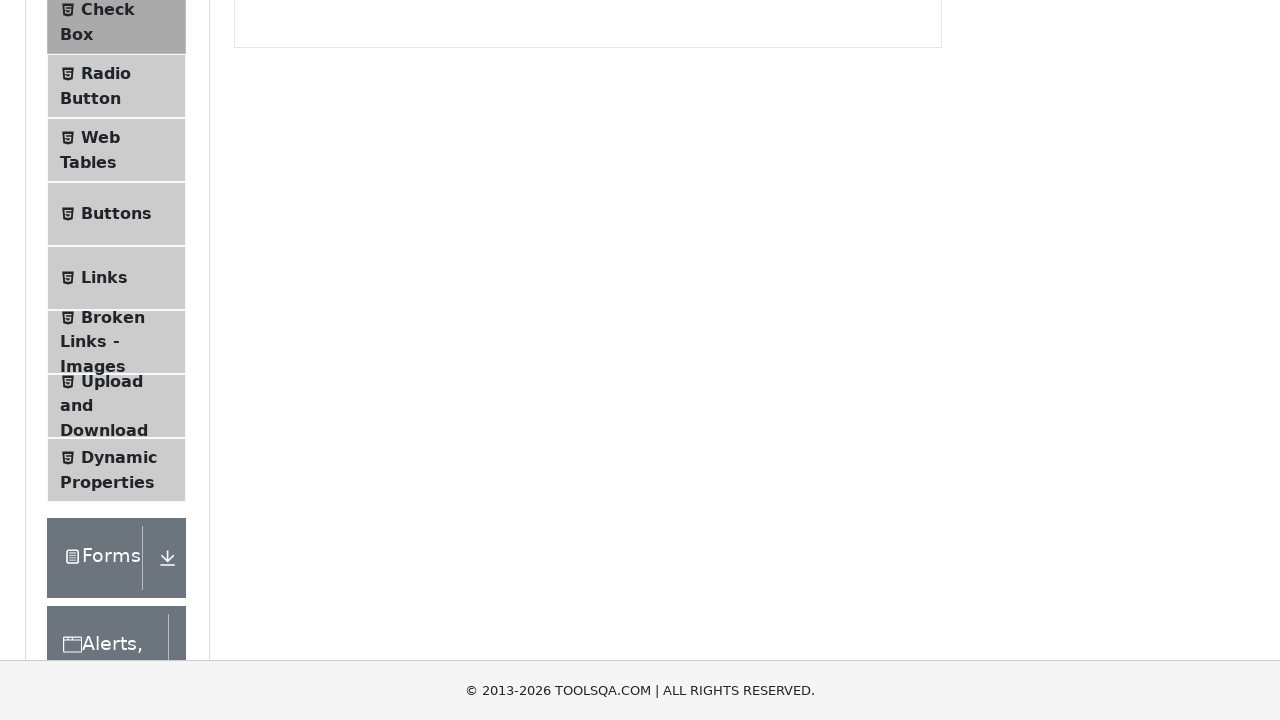